Tests calculator addition: 25 + 25.5 = 50.5 without integers-only mode

Starting URL: https://testsheepnz.github.io/BasicCalculator.html#main-body

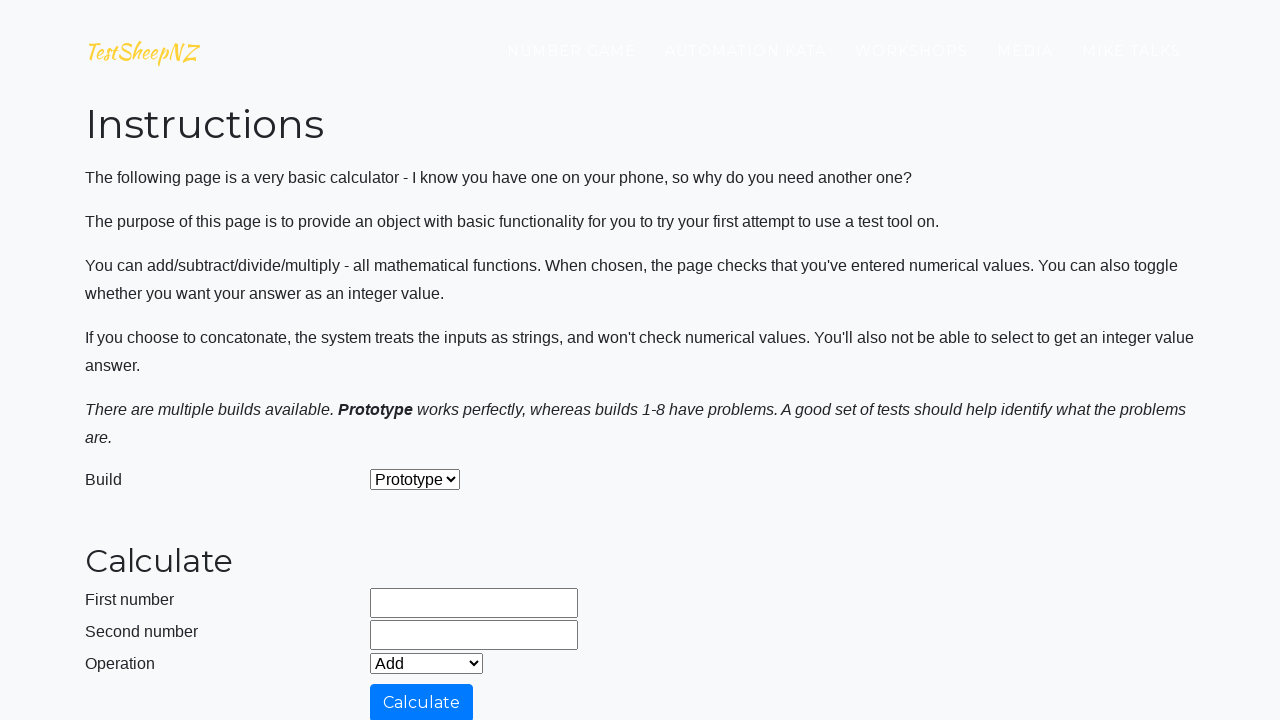

Cleared first number field on #number1Field
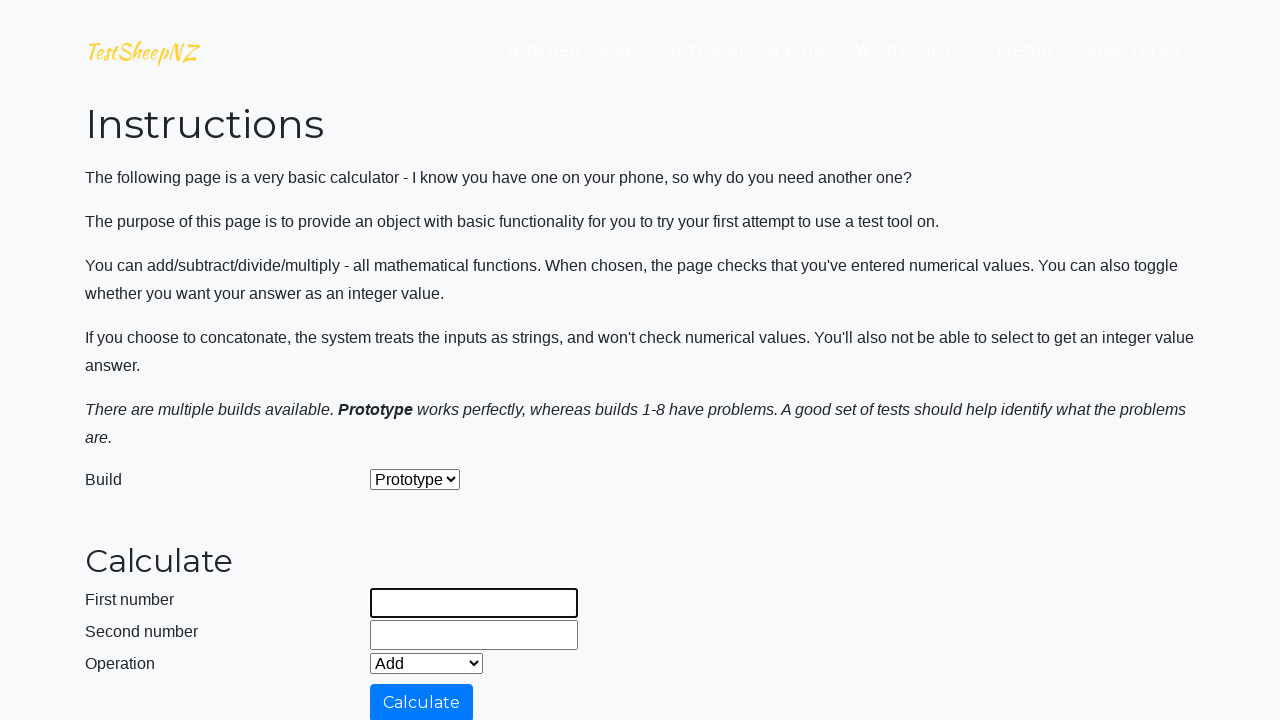

Entered 25 into first number field on #number1Field
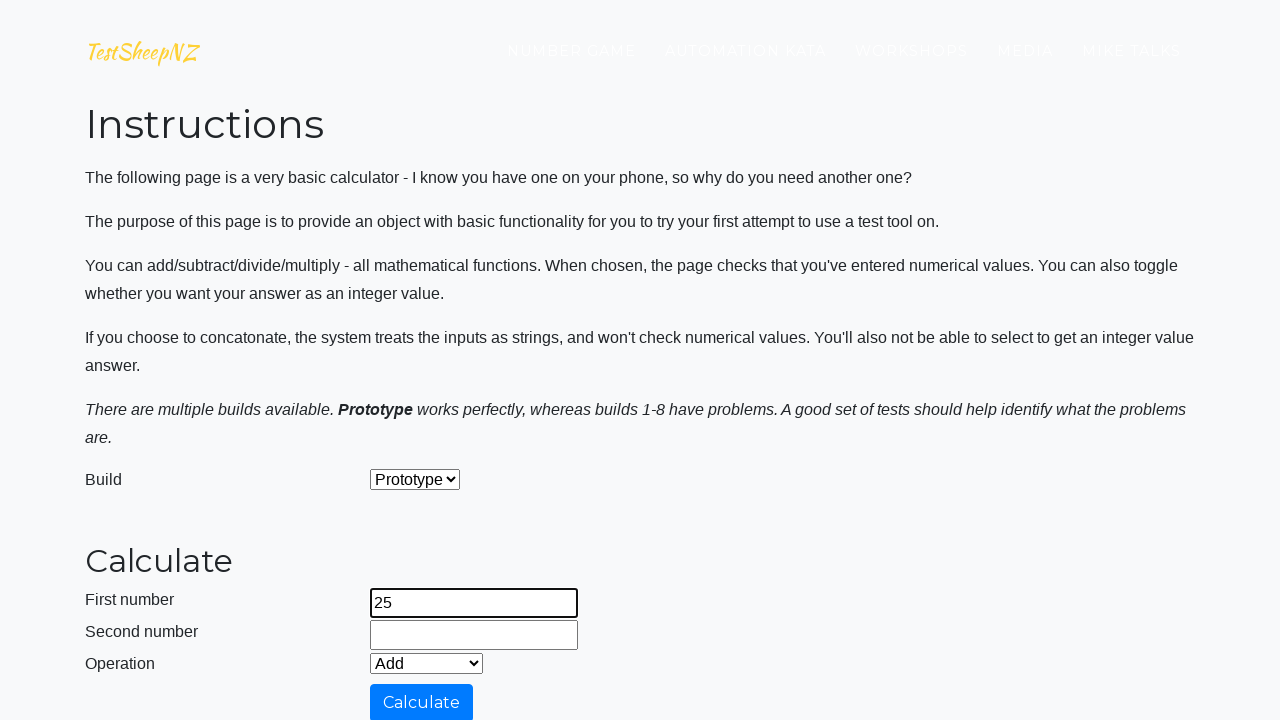

Cleared second number field on #number2Field
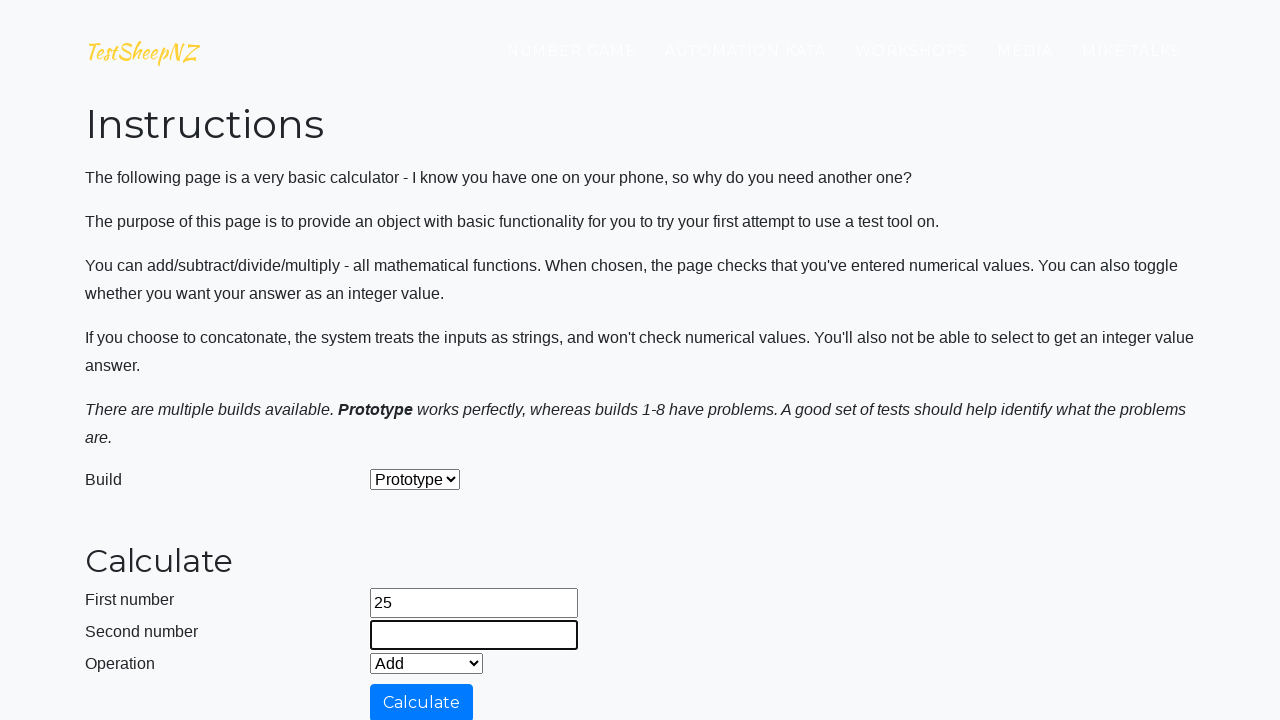

Entered 25.5 into second number field on #number2Field
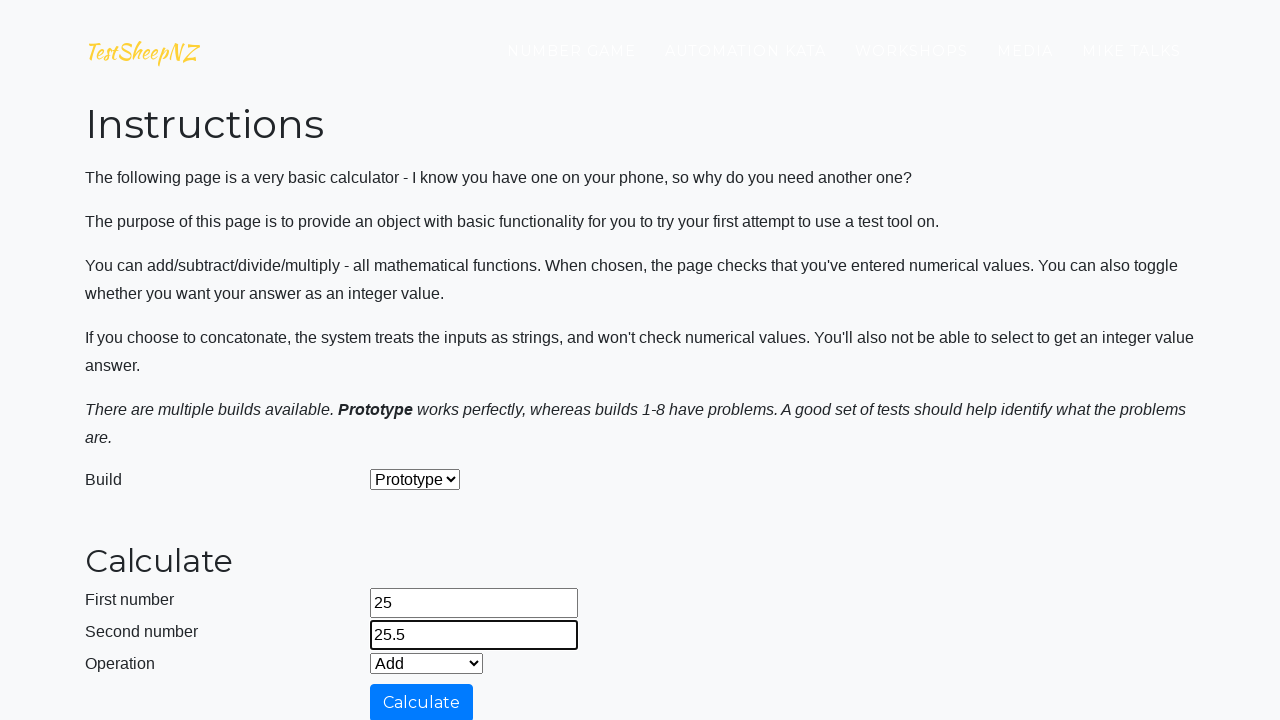

Located integers-only checkbox
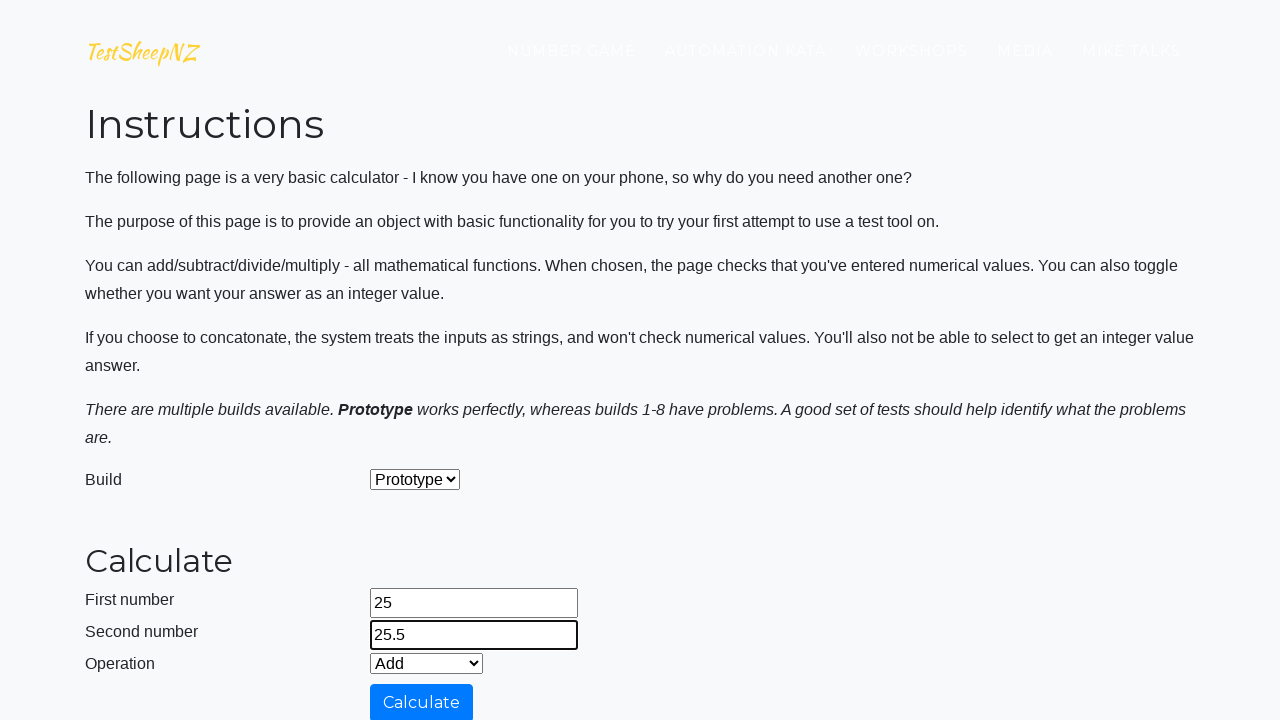

Clicked calculate button to compute 25 + 25.5 at (422, 701) on #calculateButton
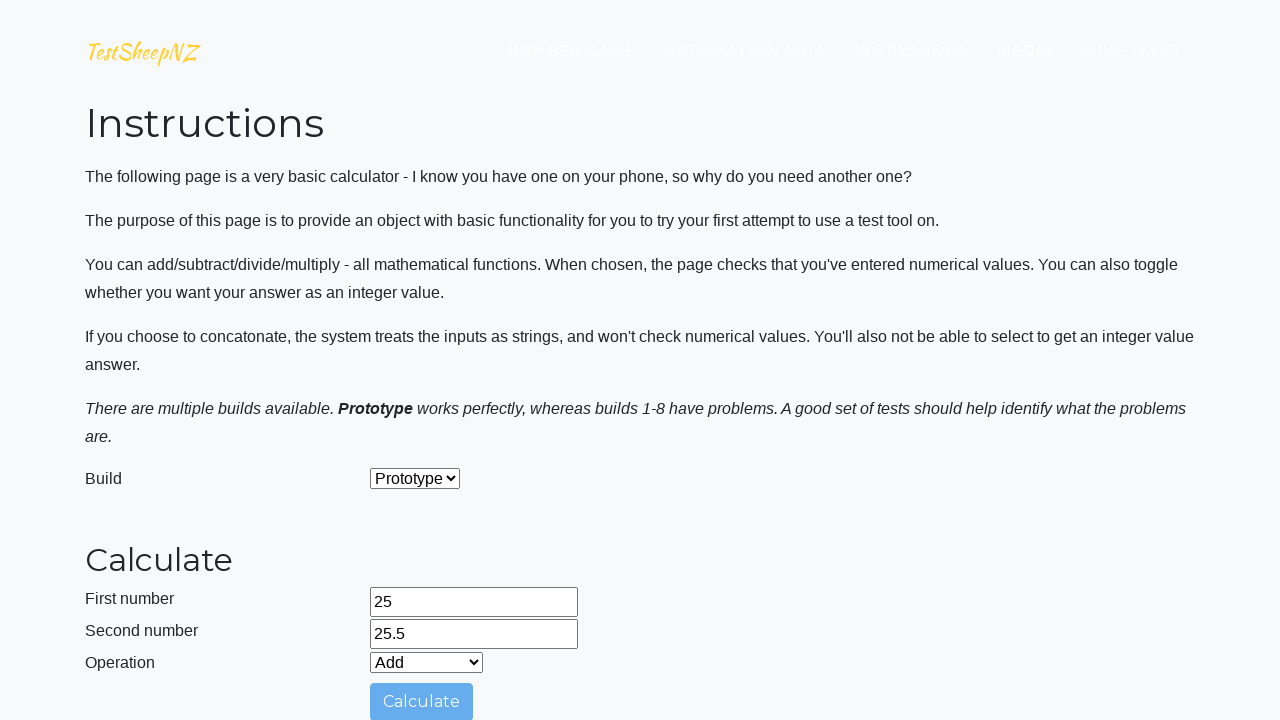

Verified result field is displayed
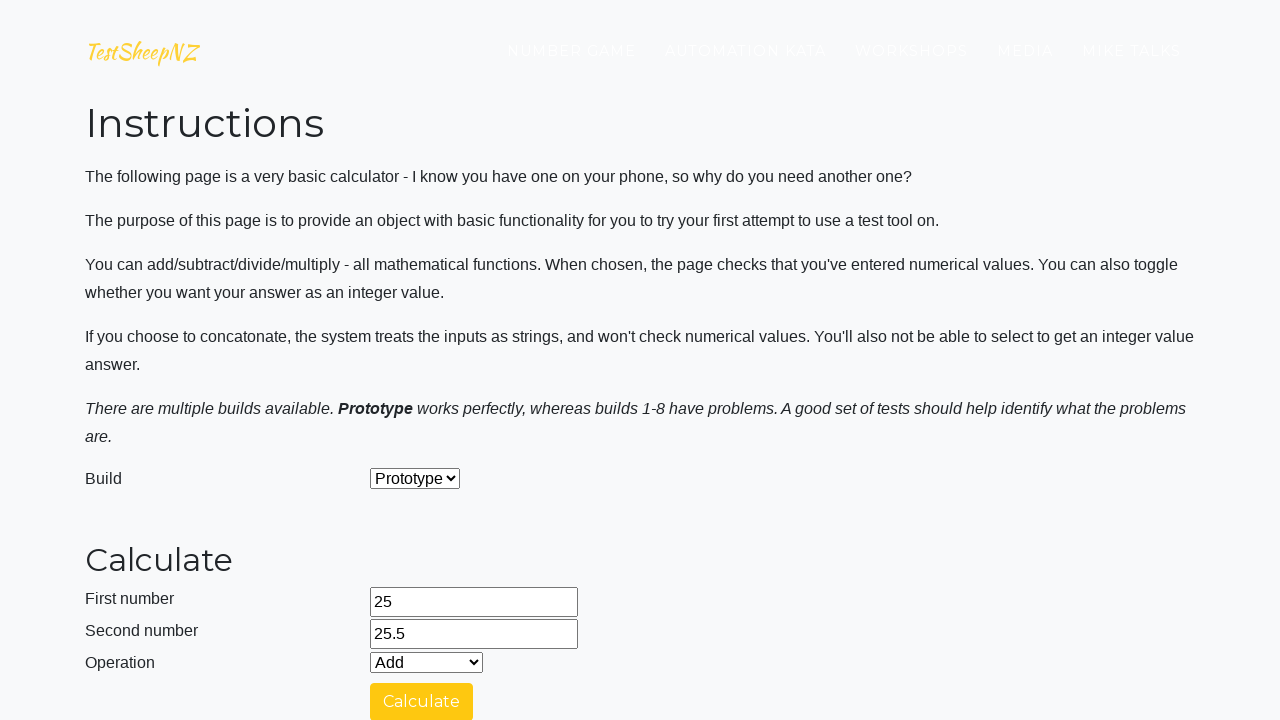

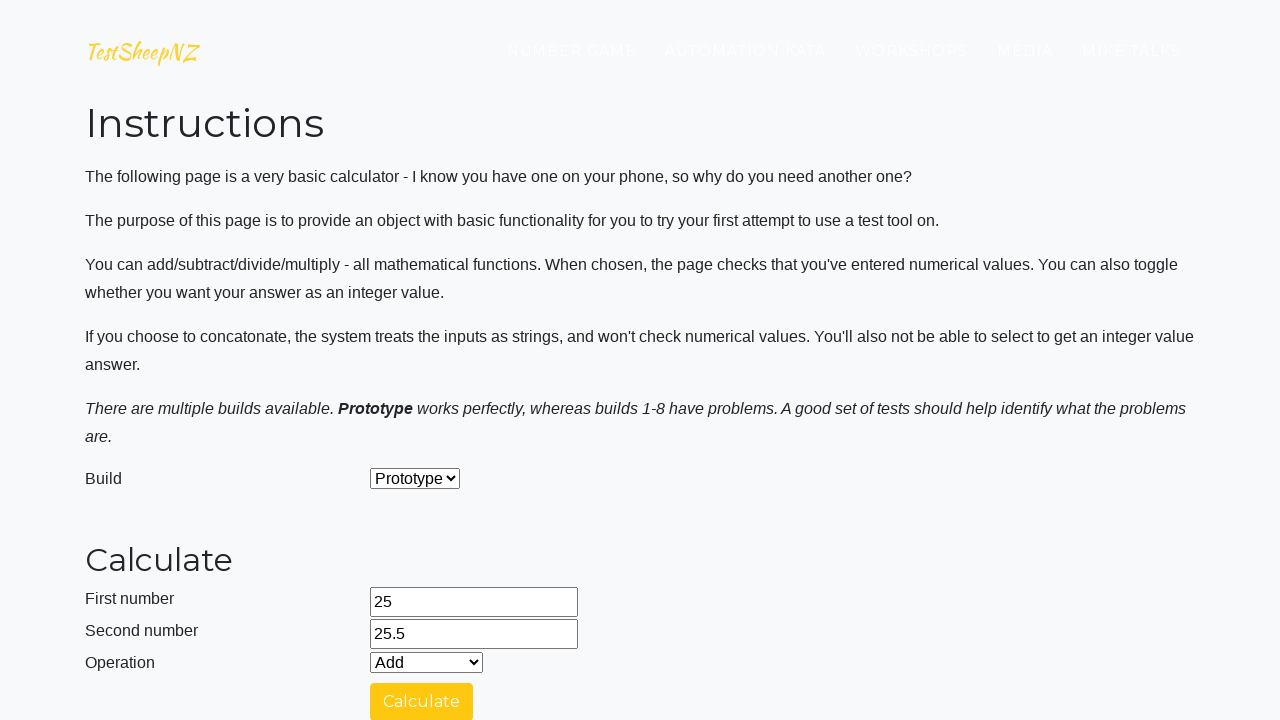